Tests the add/remove elements functionality by clicking the Add Element button, verifying a delete button appears, then clicking delete and verifying it's removed

Starting URL: https://the-internet.herokuapp.com/add_remove_elements/

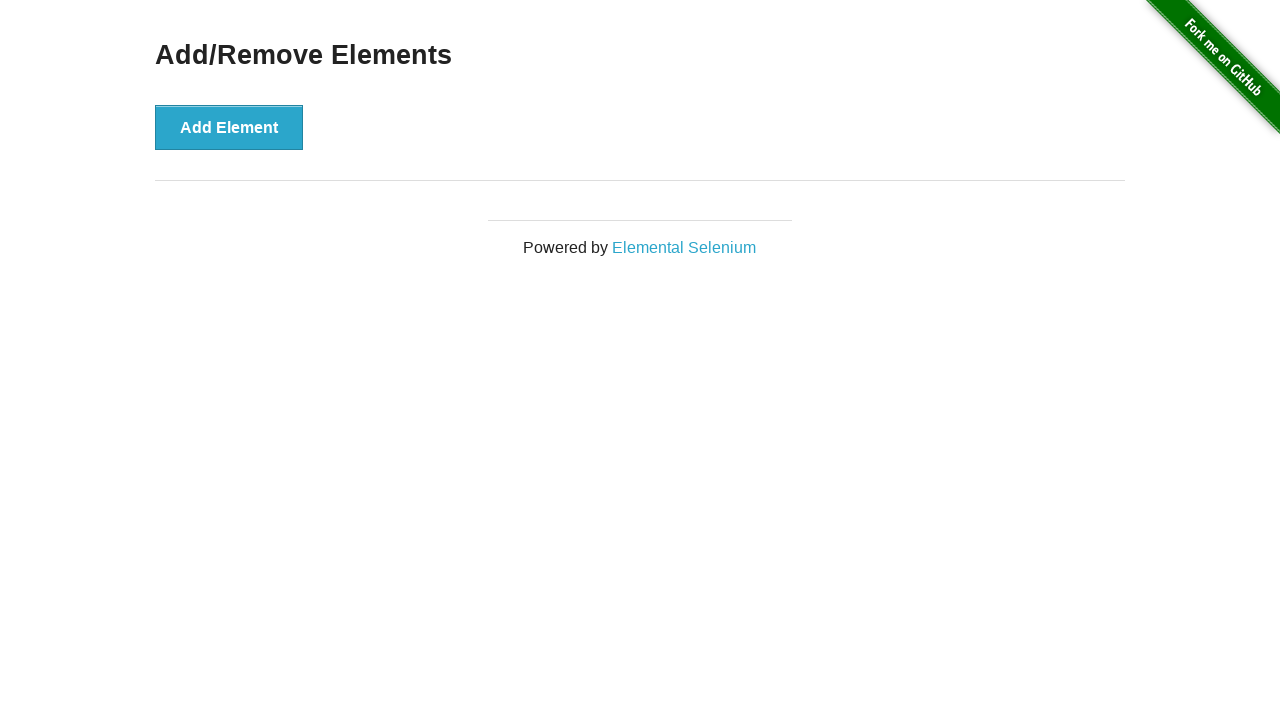

Clicked Add Element button at (229, 127) on button[onclick='addElement()']
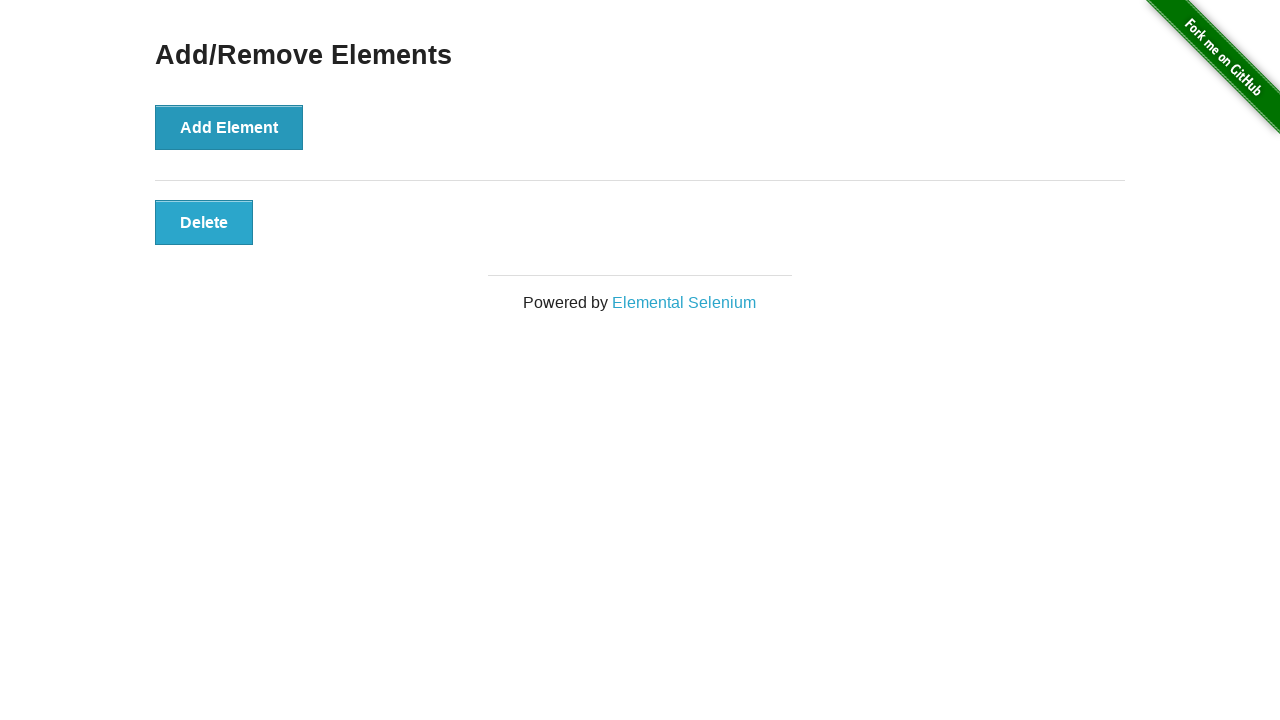

Delete button appeared on page
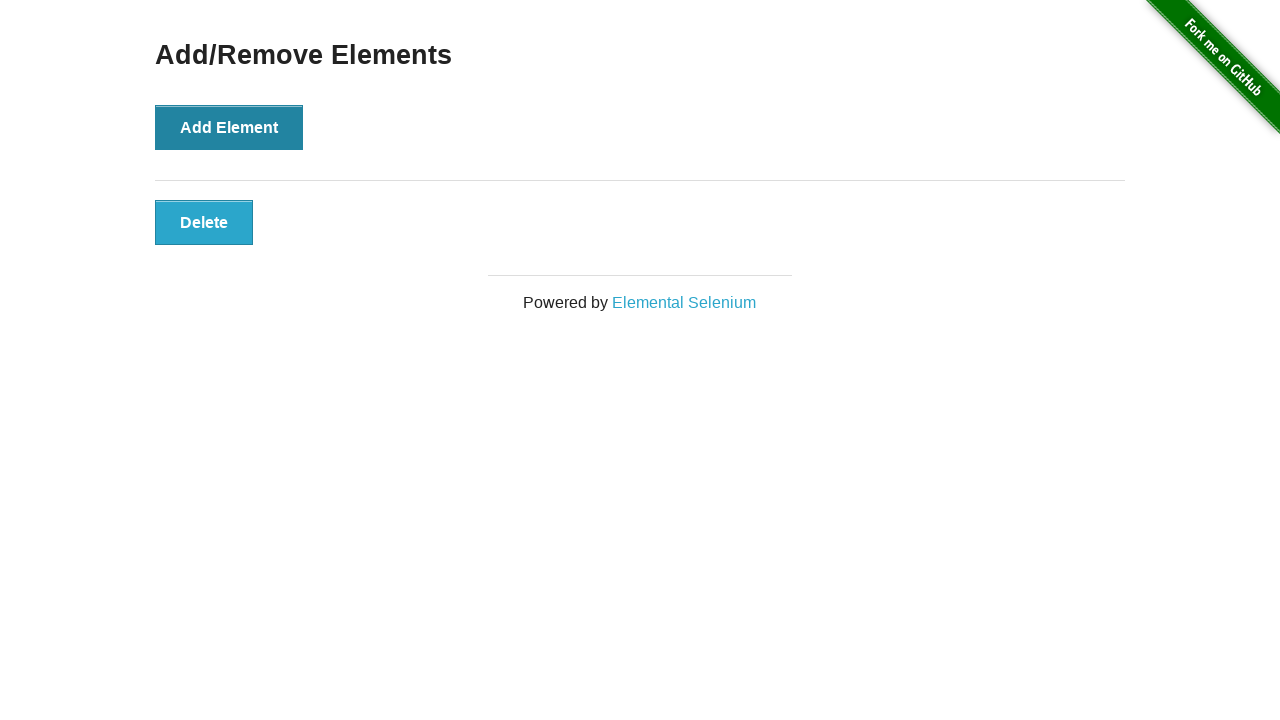

Clicked delete button to remove element at (204, 222) on button.added-manually
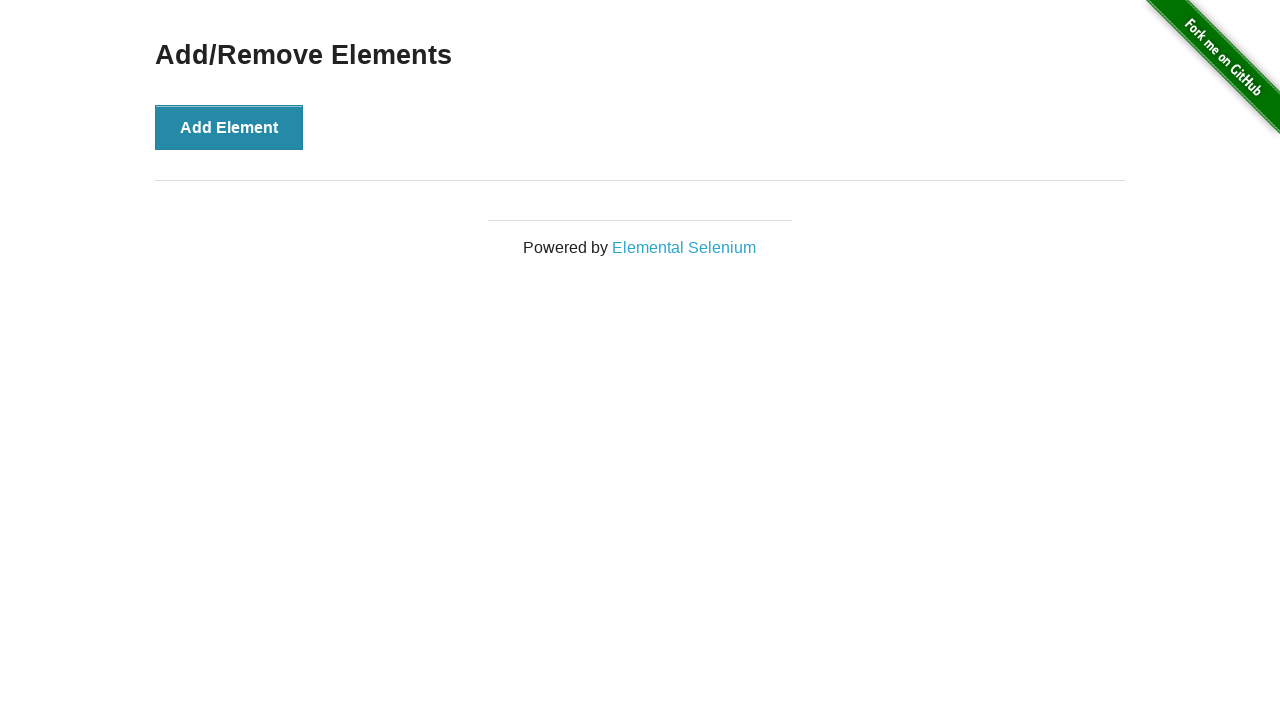

Delete button was removed from page
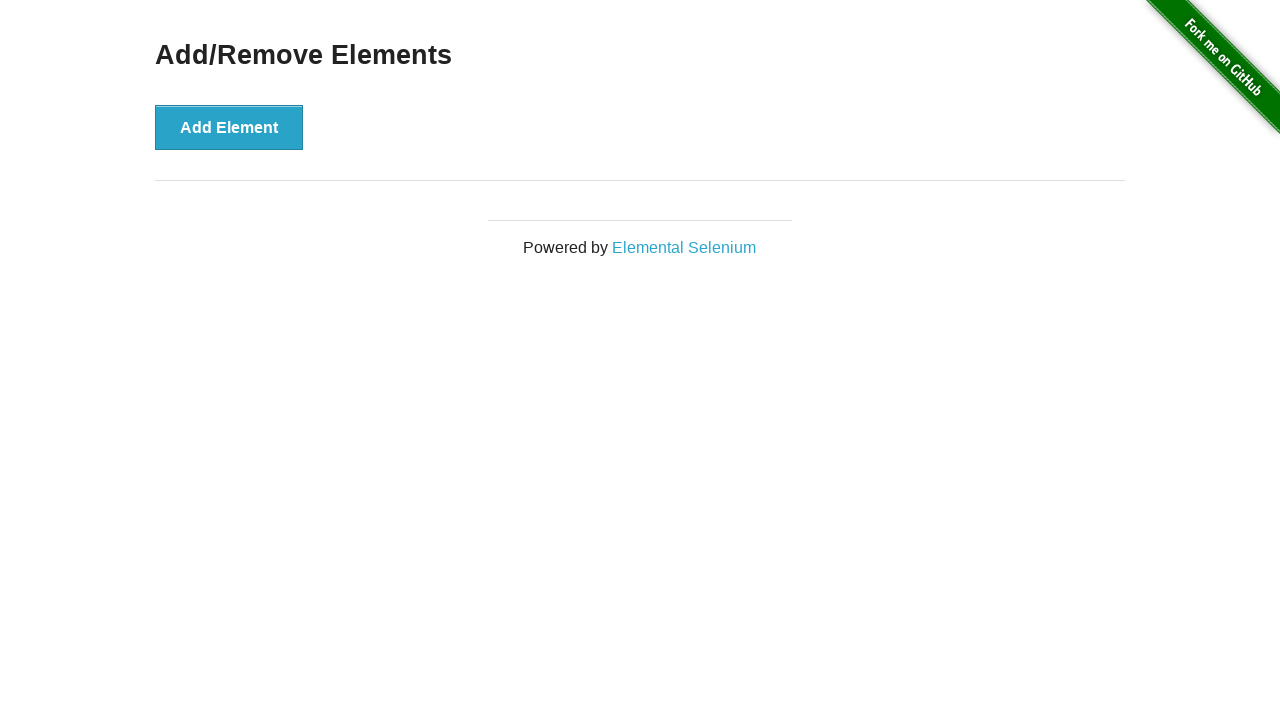

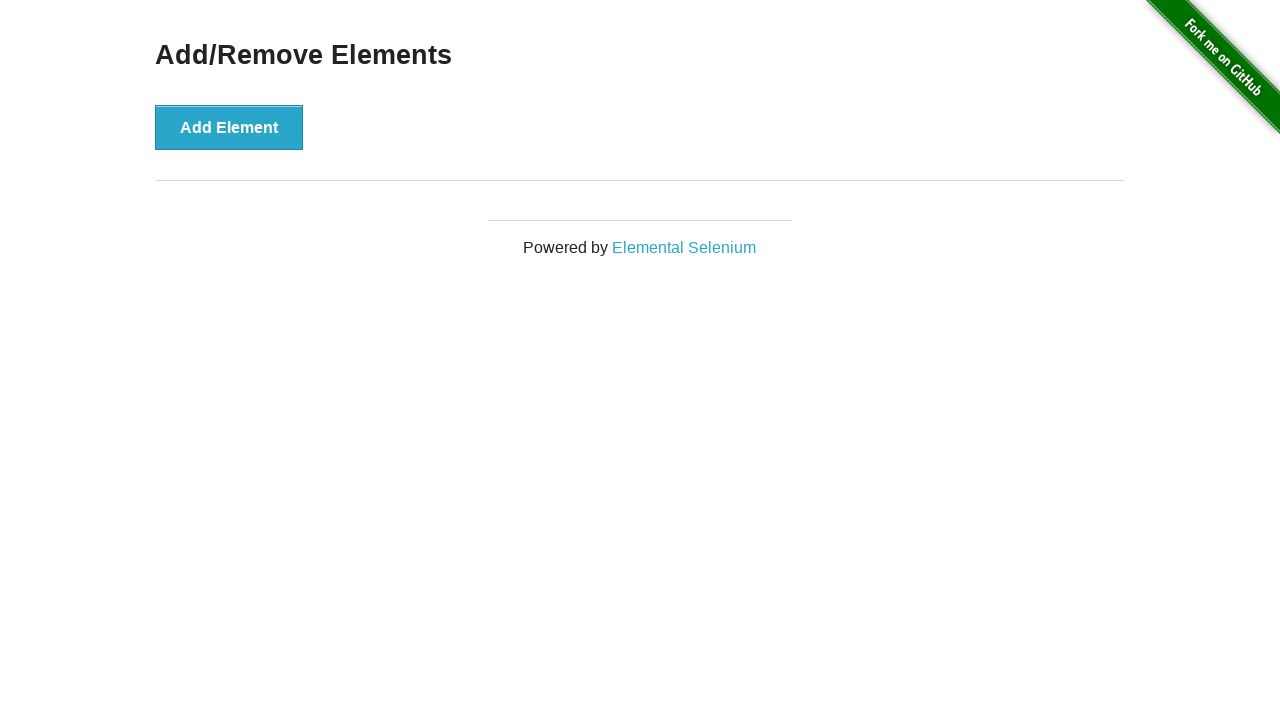